Tests checkbox interaction and text input by clicking a checkbox and entering text into an autocomplete field

Starting URL: https://rahulshettyacademy.com/AutomationPractice/

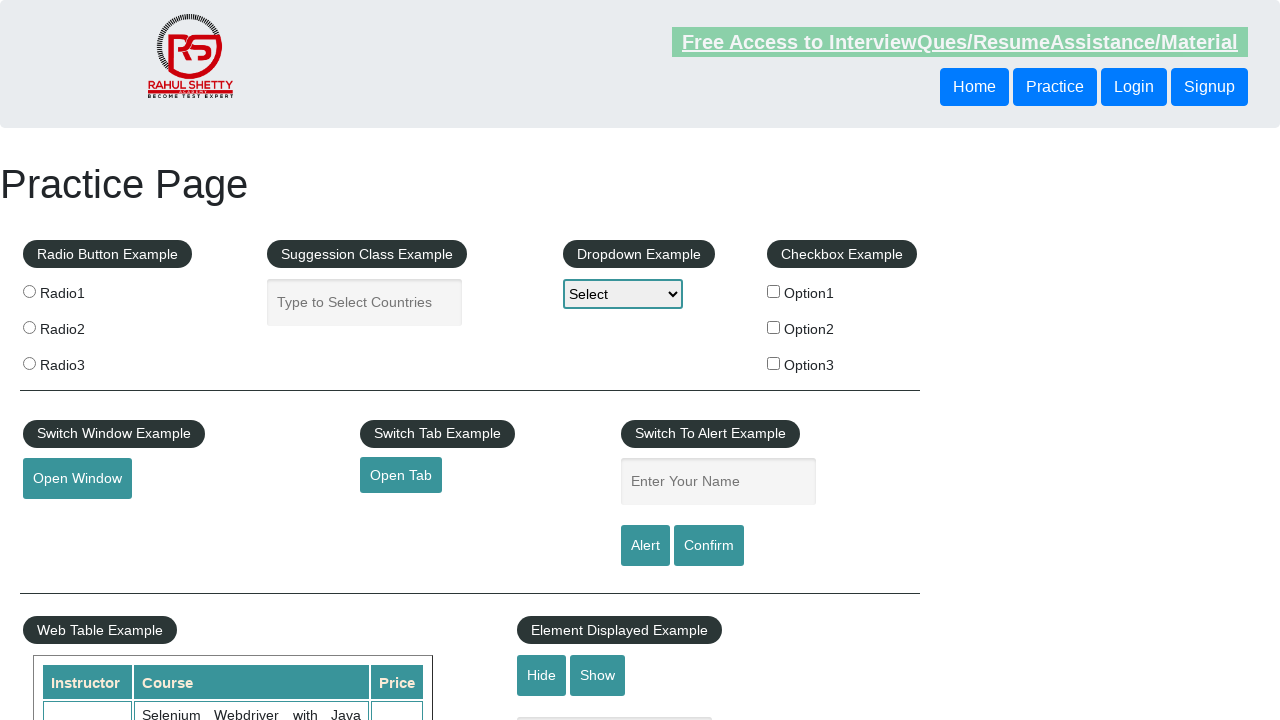

Clicked checkbox option 1 at (774, 291) on input[name='checkBoxOption1']
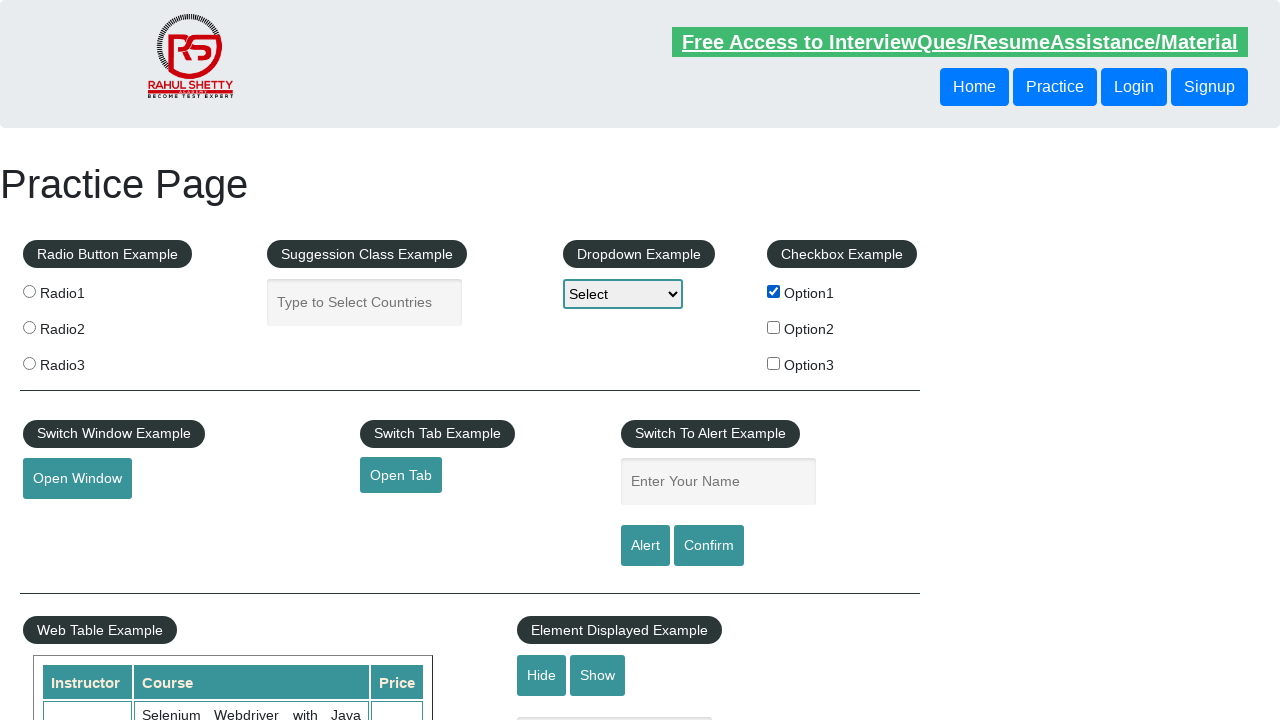

Filled autocomplete field with 'Hello Selenium' on #autocomplete
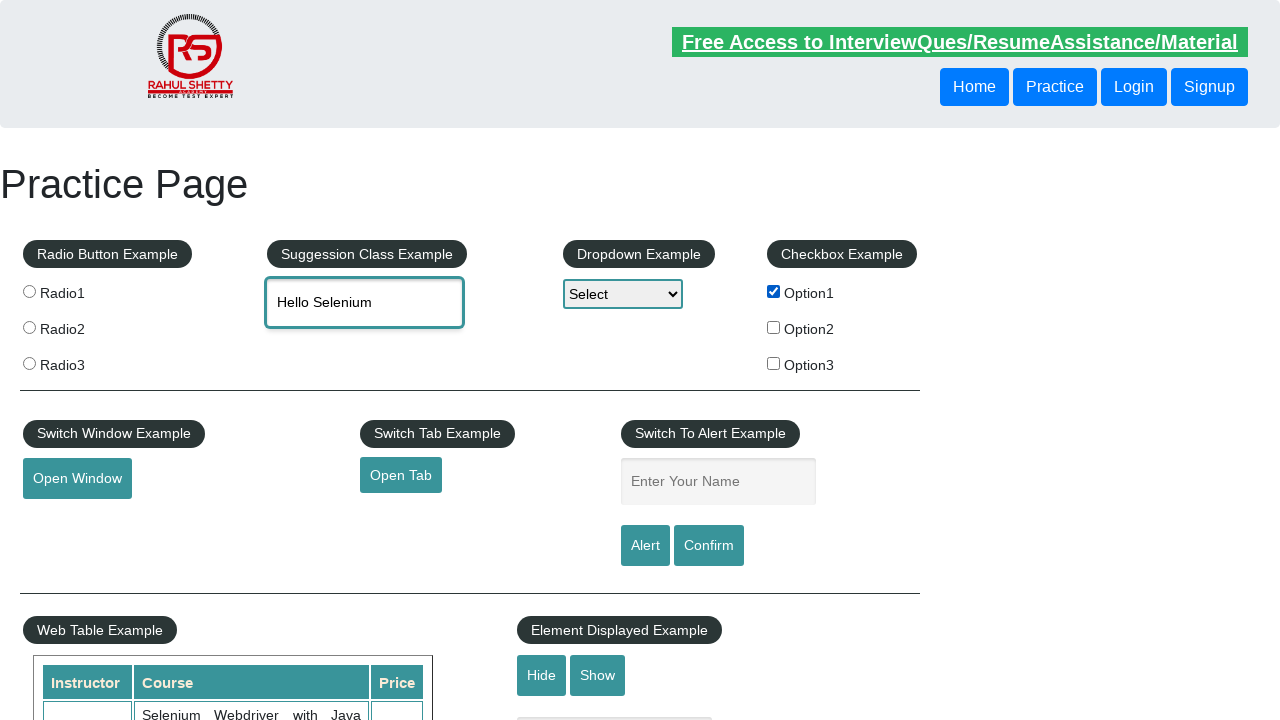

Waited 2 seconds for text to be entered
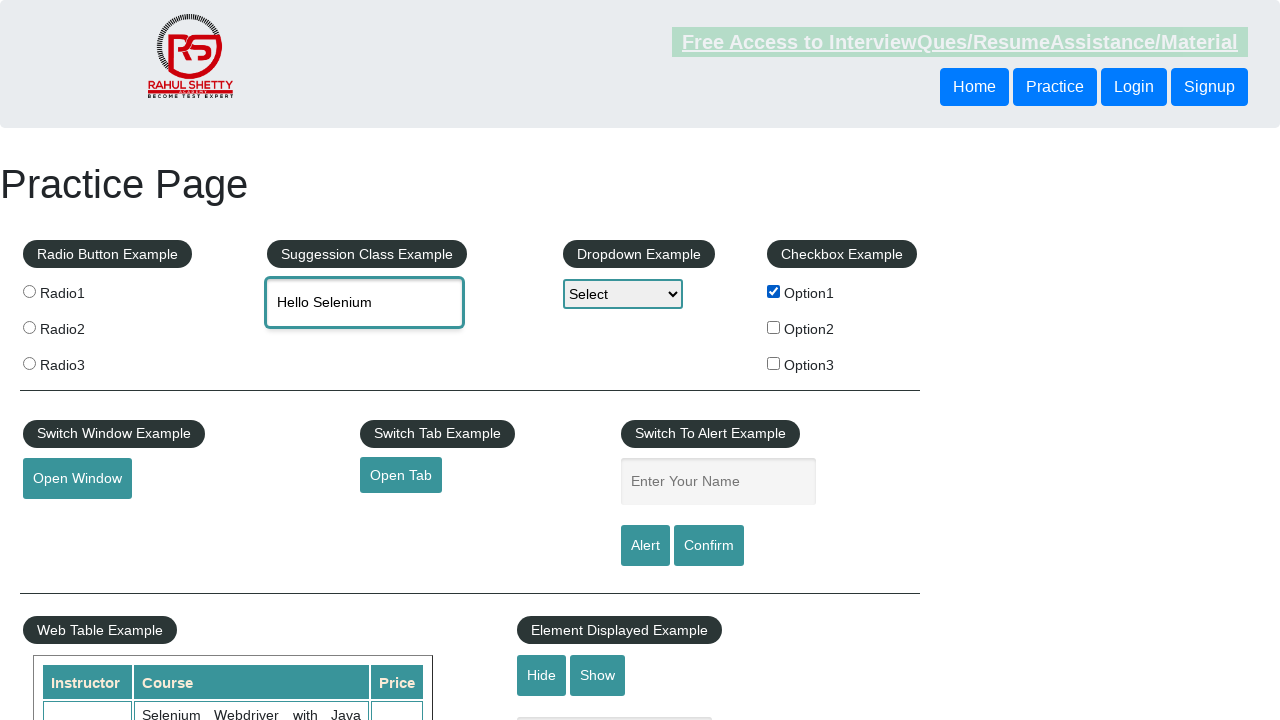

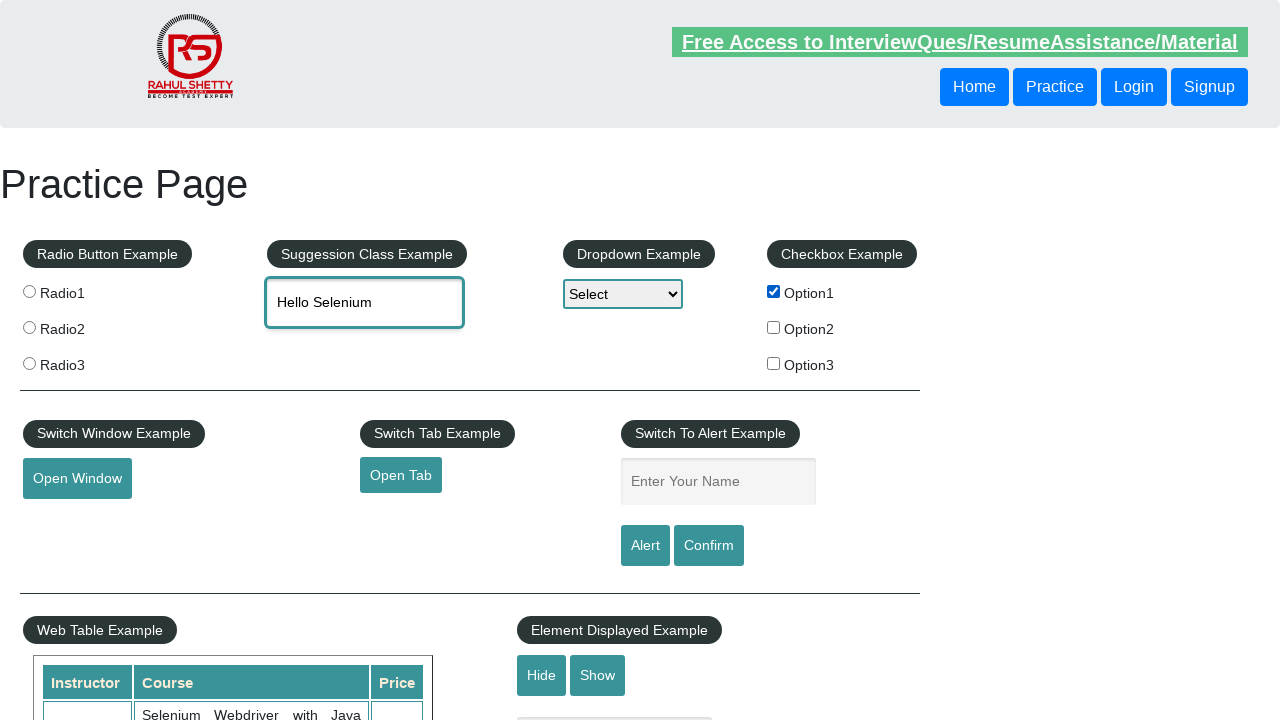